Opens a webpage in the initial tab, then opens a new browser tab and navigates to a different URL (slow calculator page) in that second tab.

Starting URL: https://bonigarcia.dev/selenium-webdriver-java/

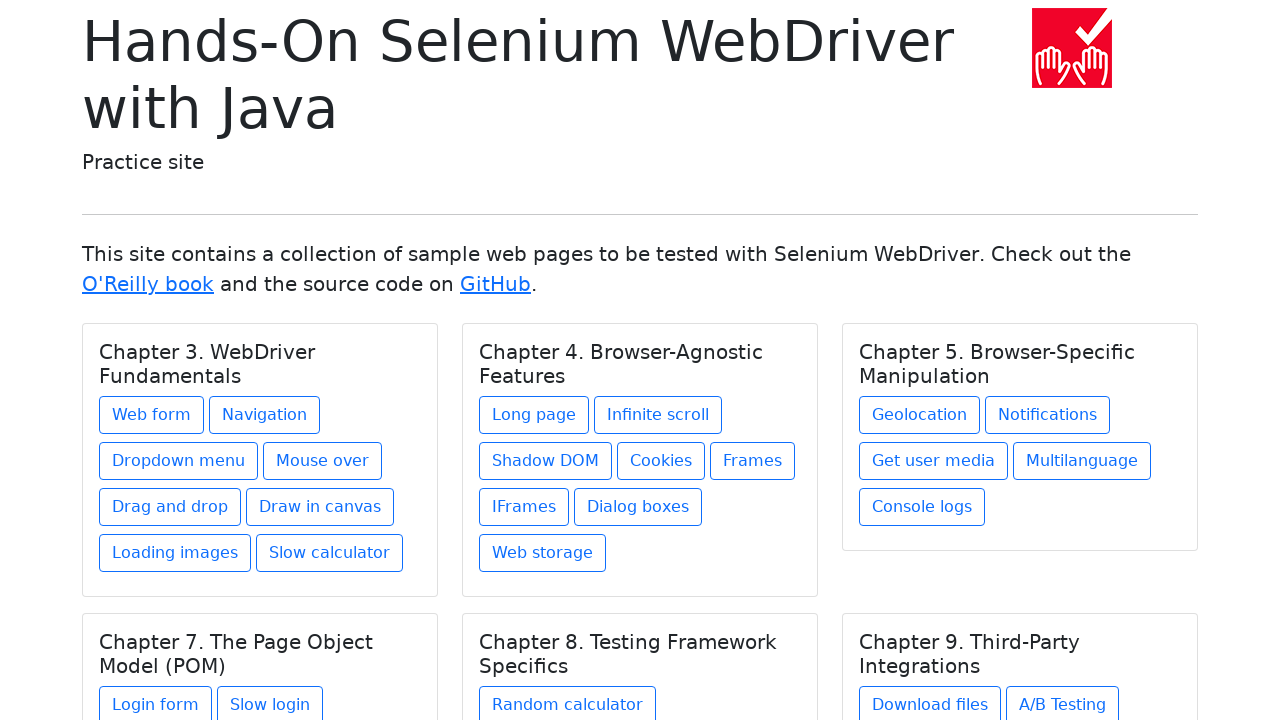

Opened a new browser tab
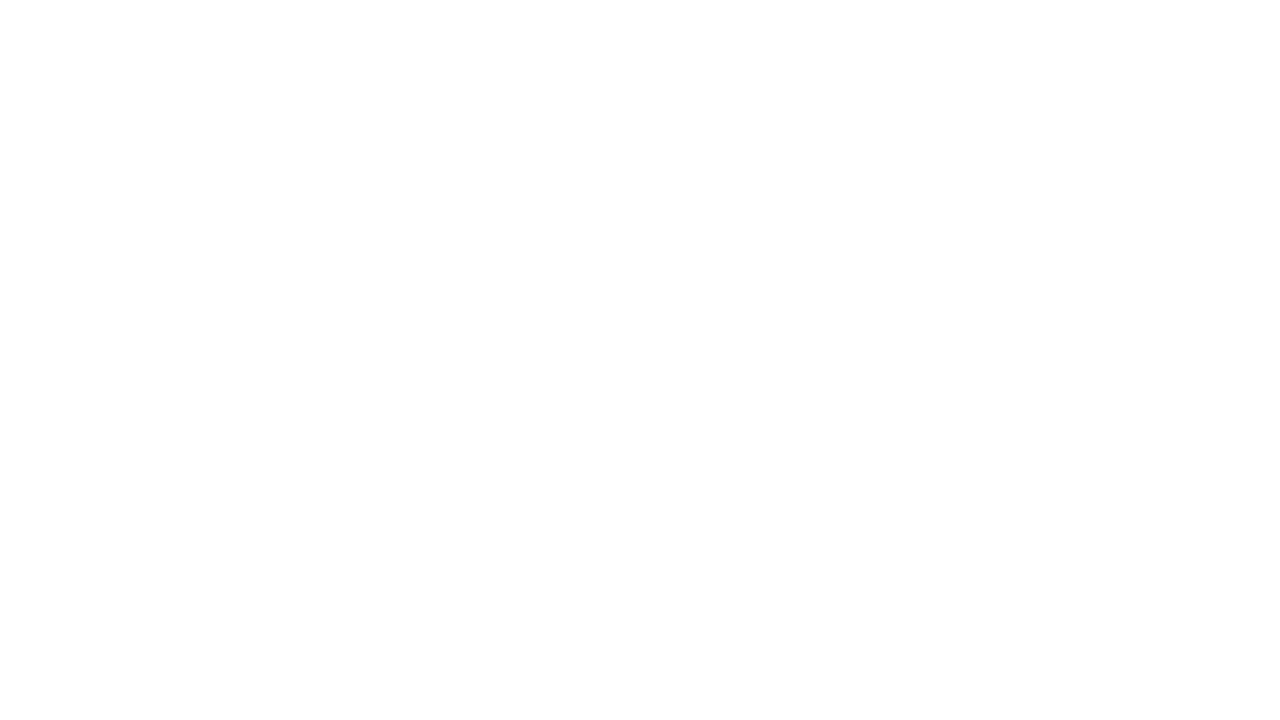

Navigated to slow calculator page in the new tab
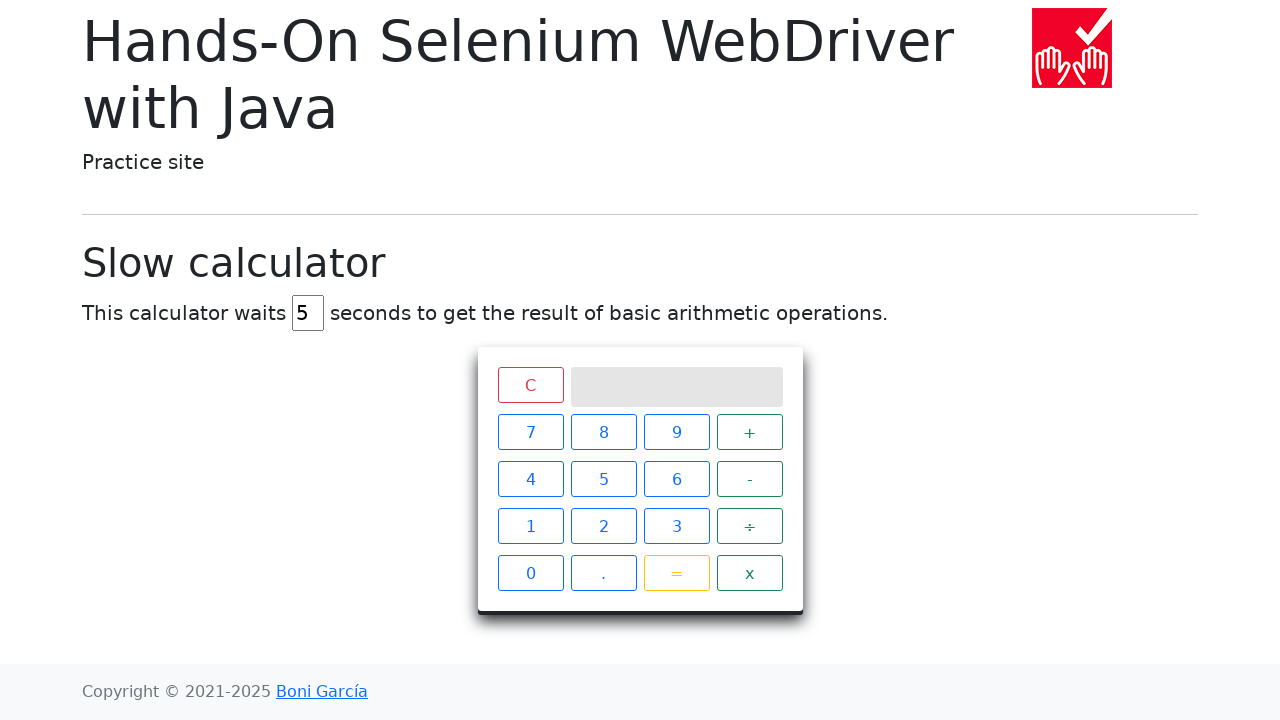

Slow calculator page loaded (DOM content ready)
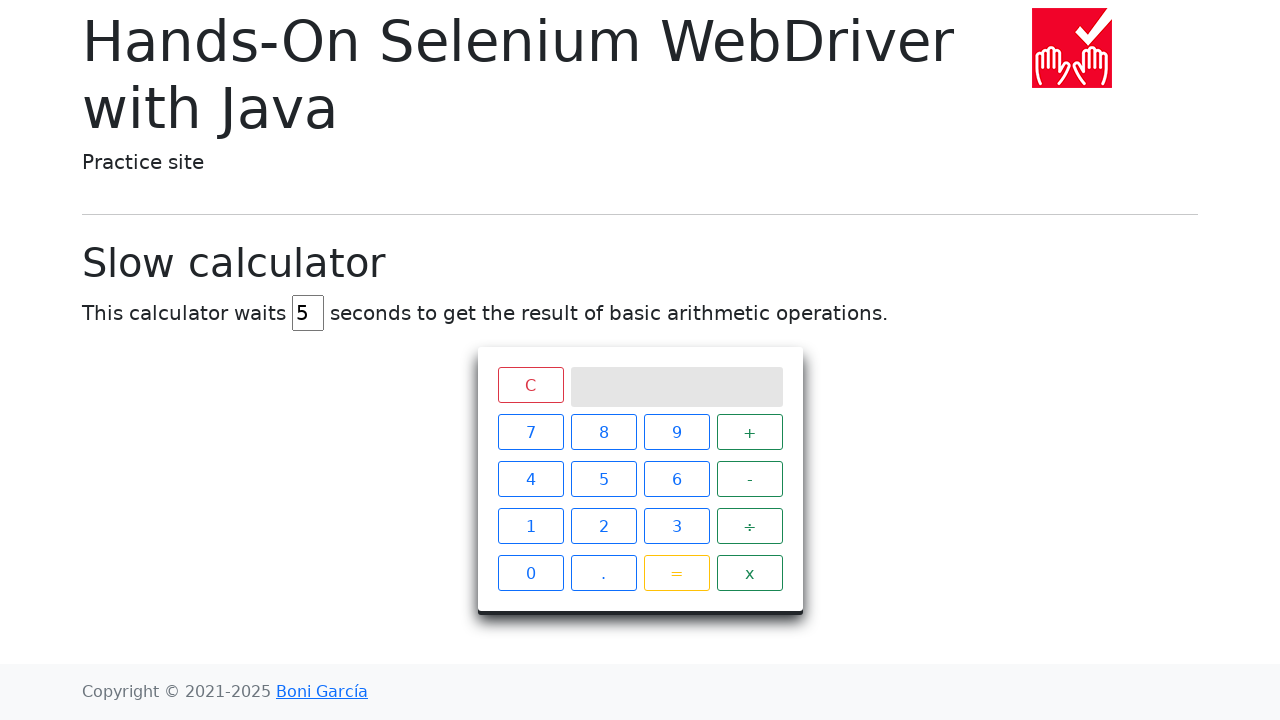

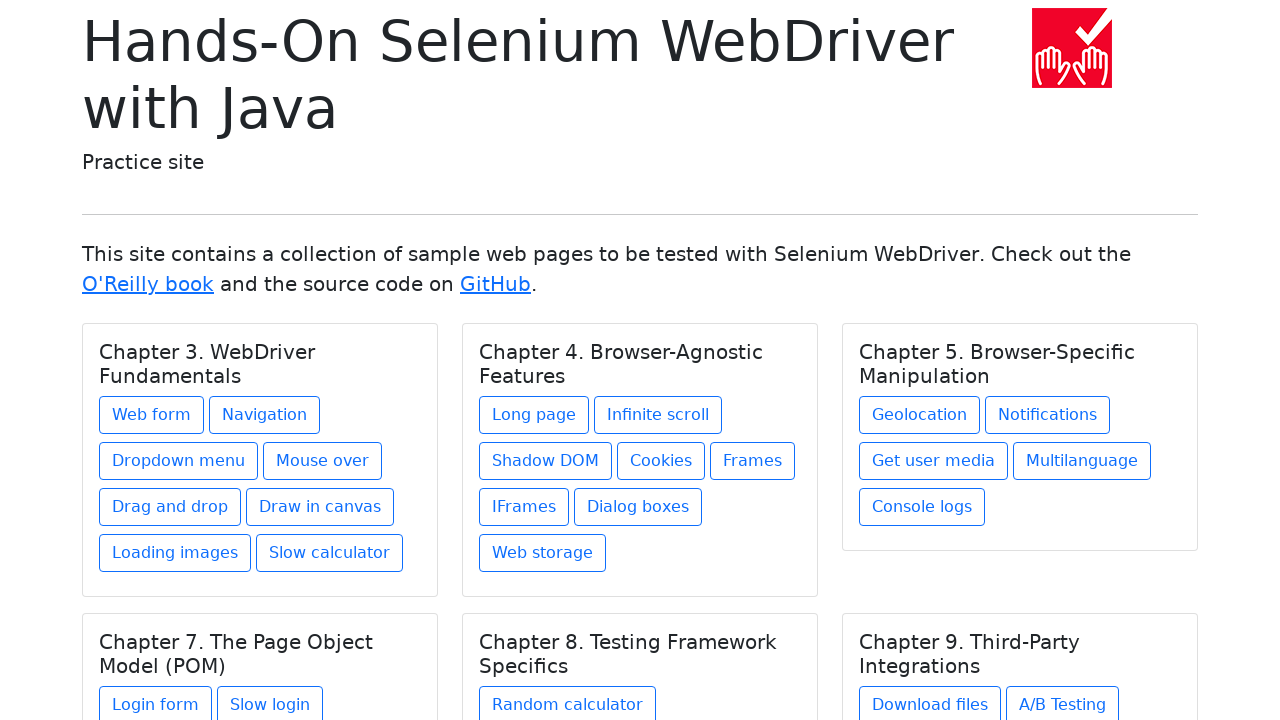